Tests product search functionality by entering a search query and verifying that filtered results are displayed

Starting URL: https://rahulshettyacademy.com/seleniumPractise/#/offers

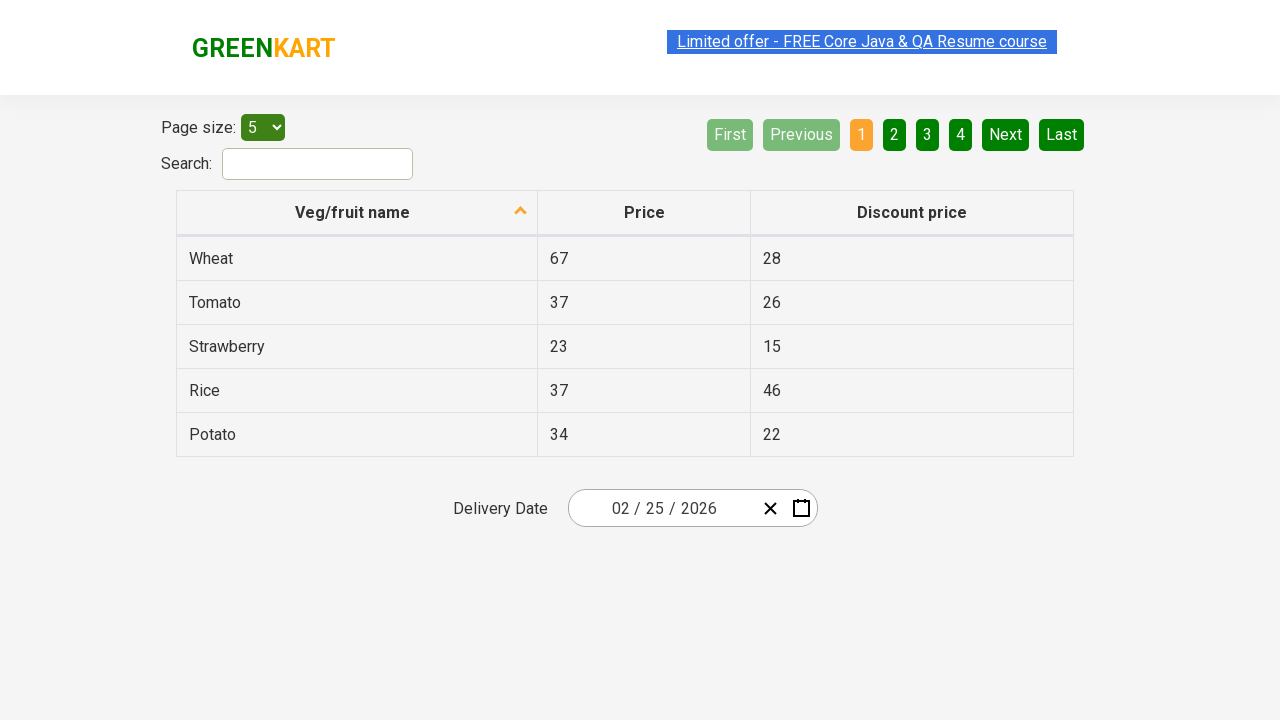

Entered search query 'an' in search field on input#search-field
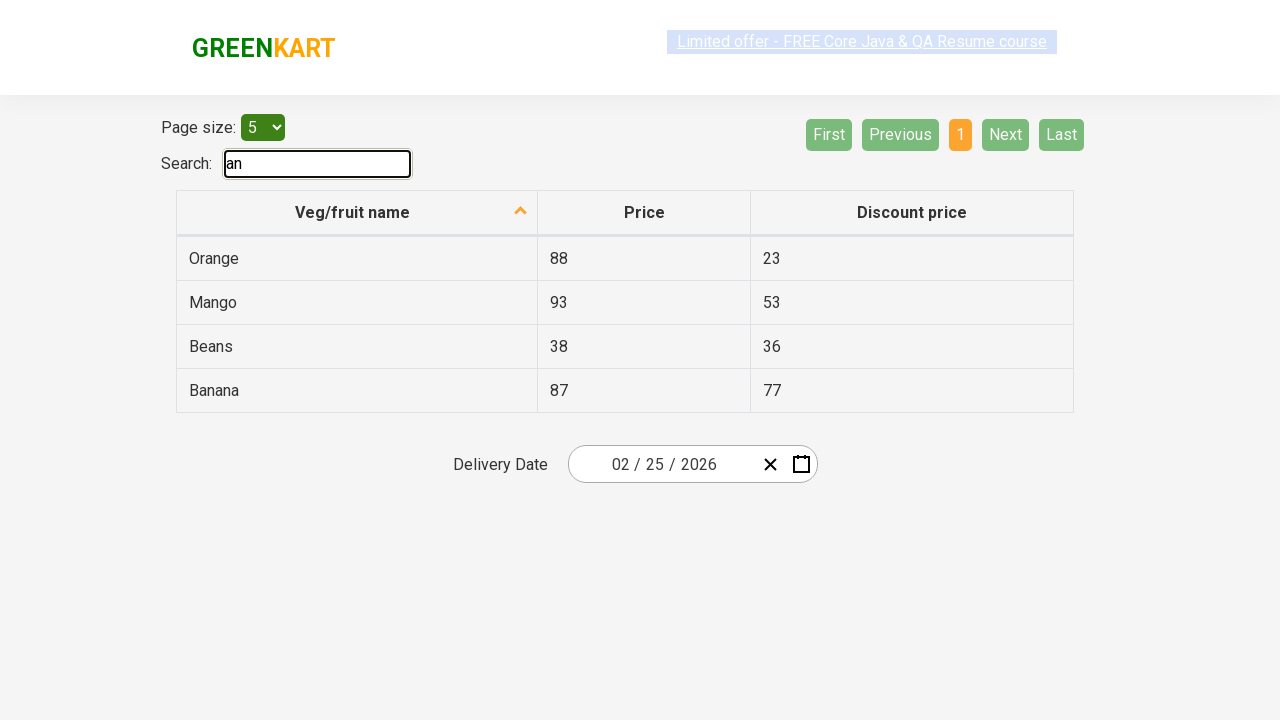

Filtered results loaded in table
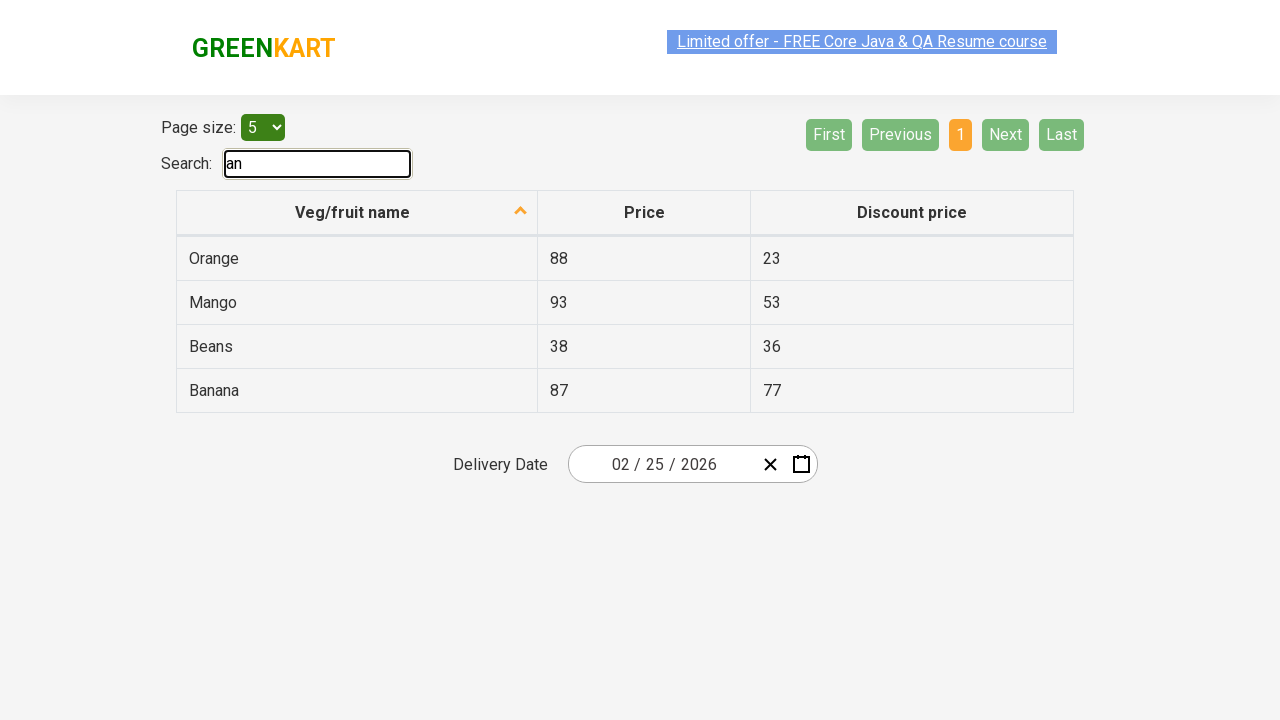

Retrieved all filtered product results from table
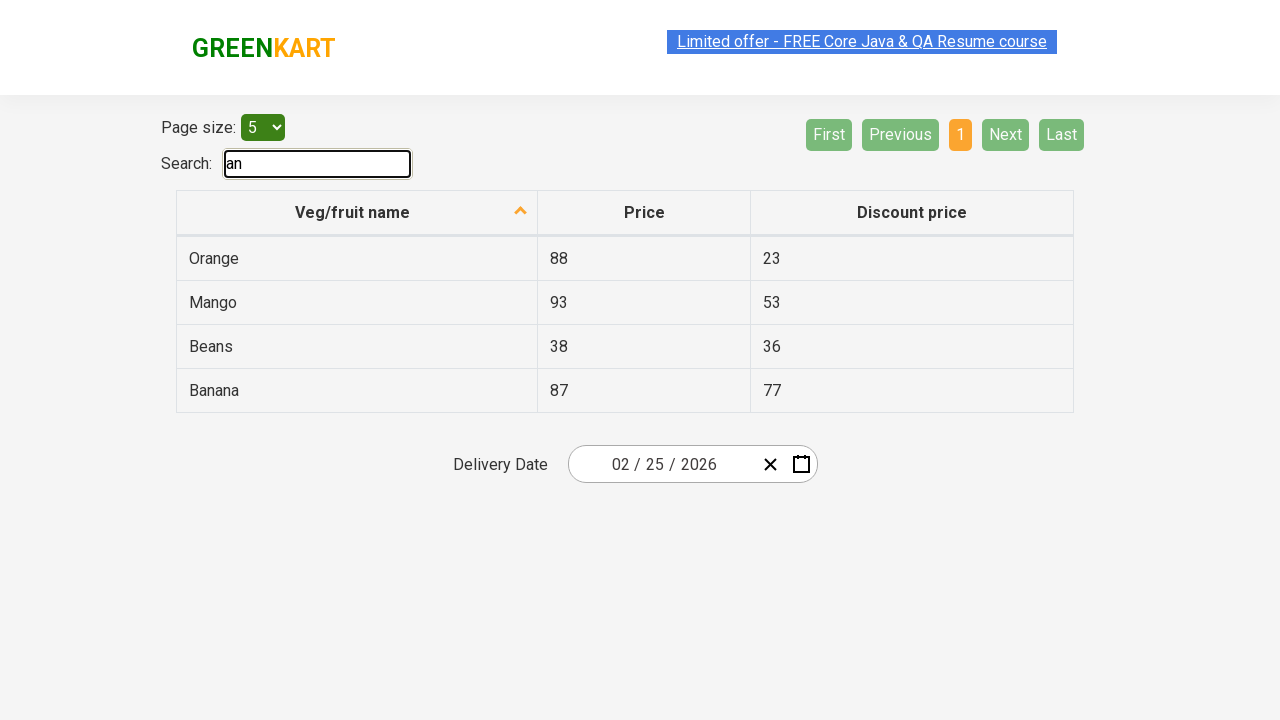

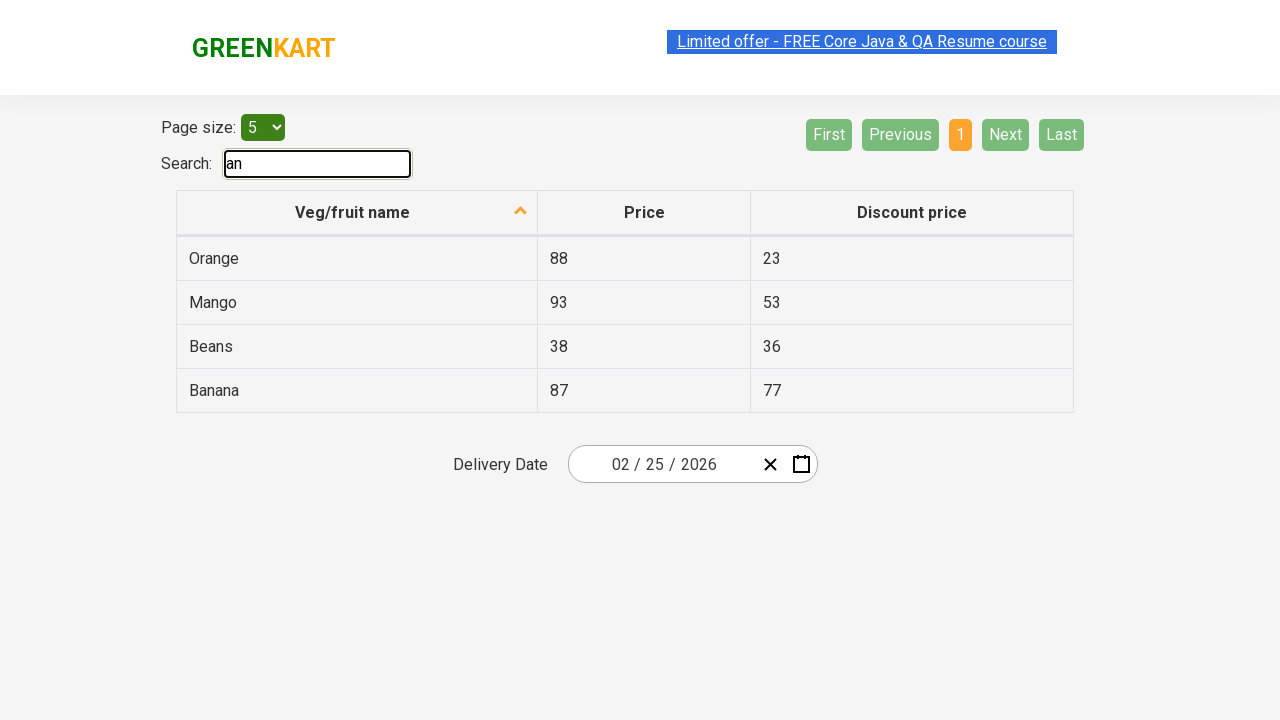